Tests button interactions on DemoQA buttons page by clicking on double-click button, right-click button, and dynamic click button, then verifying they remain visible.

Starting URL: https://demoqa.com/buttons

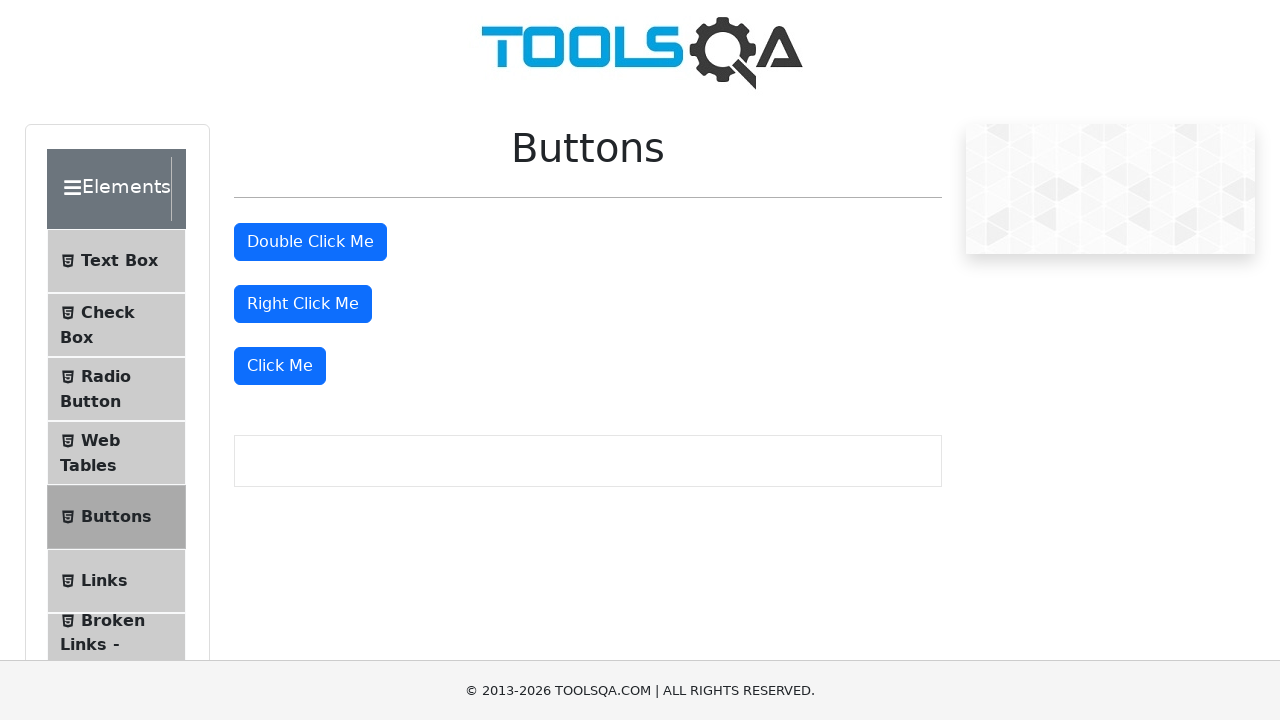

Clicked the double-click button at (310, 242) on #doubleClickBtn
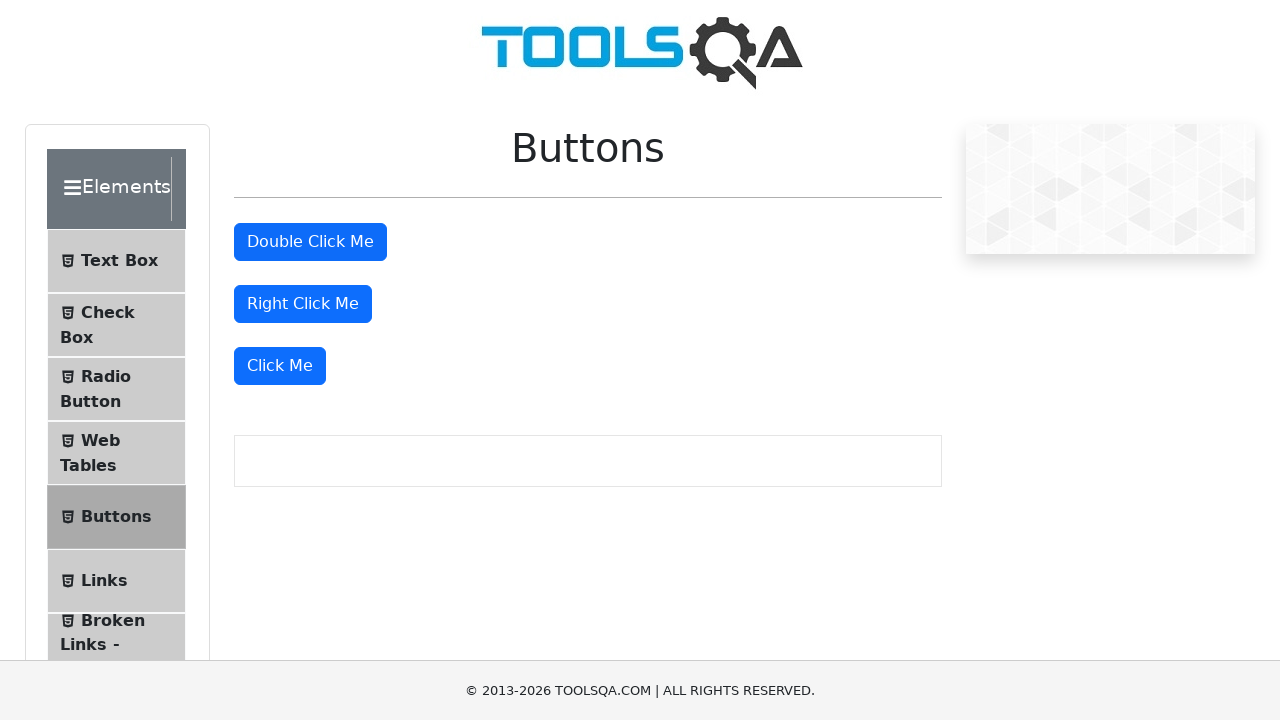

Clicked the right-click button at (303, 304) on #rightClickBtn
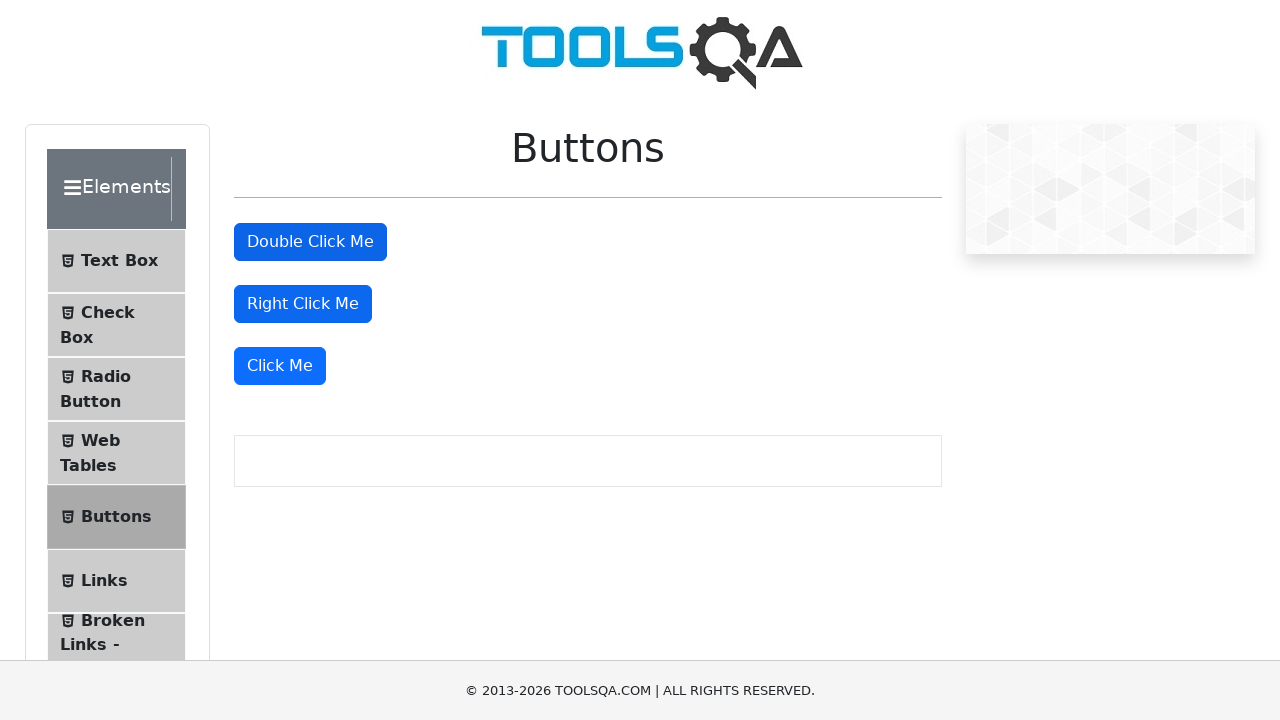

Clicked the dynamic 'Click Me' button at (280, 366) on xpath=//button[text()='Click Me']
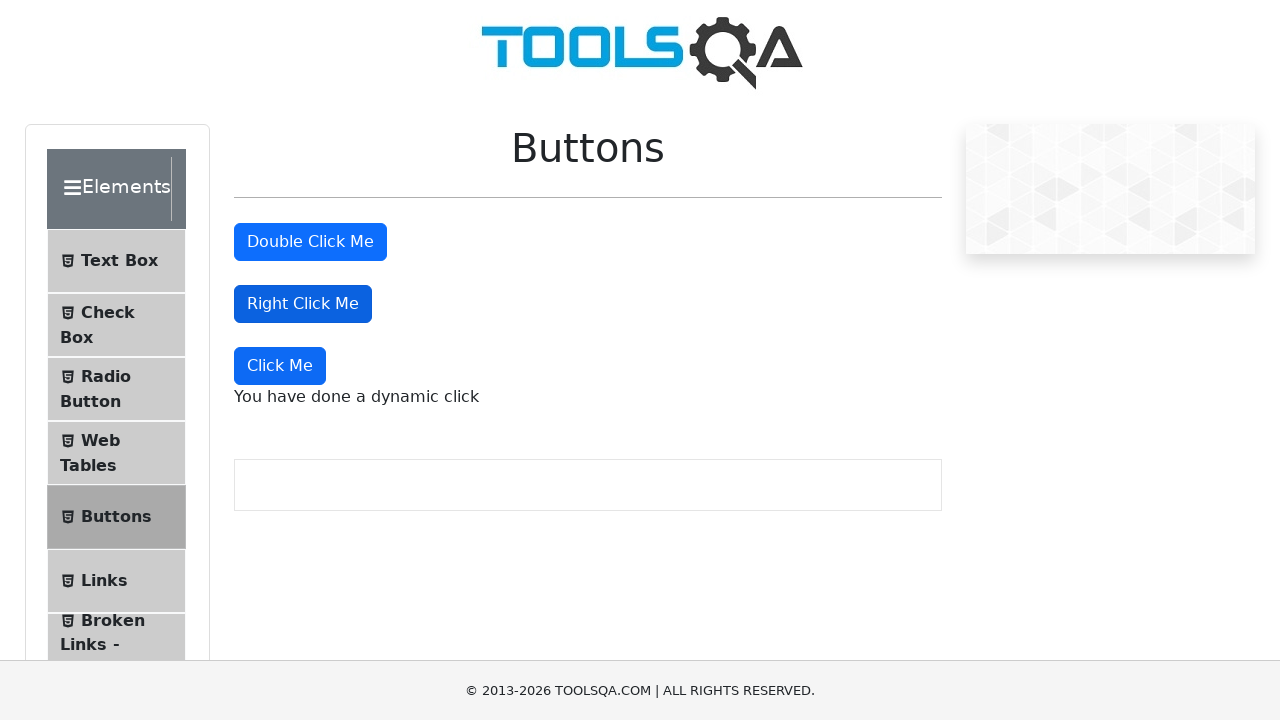

Verified double-click button is still visible
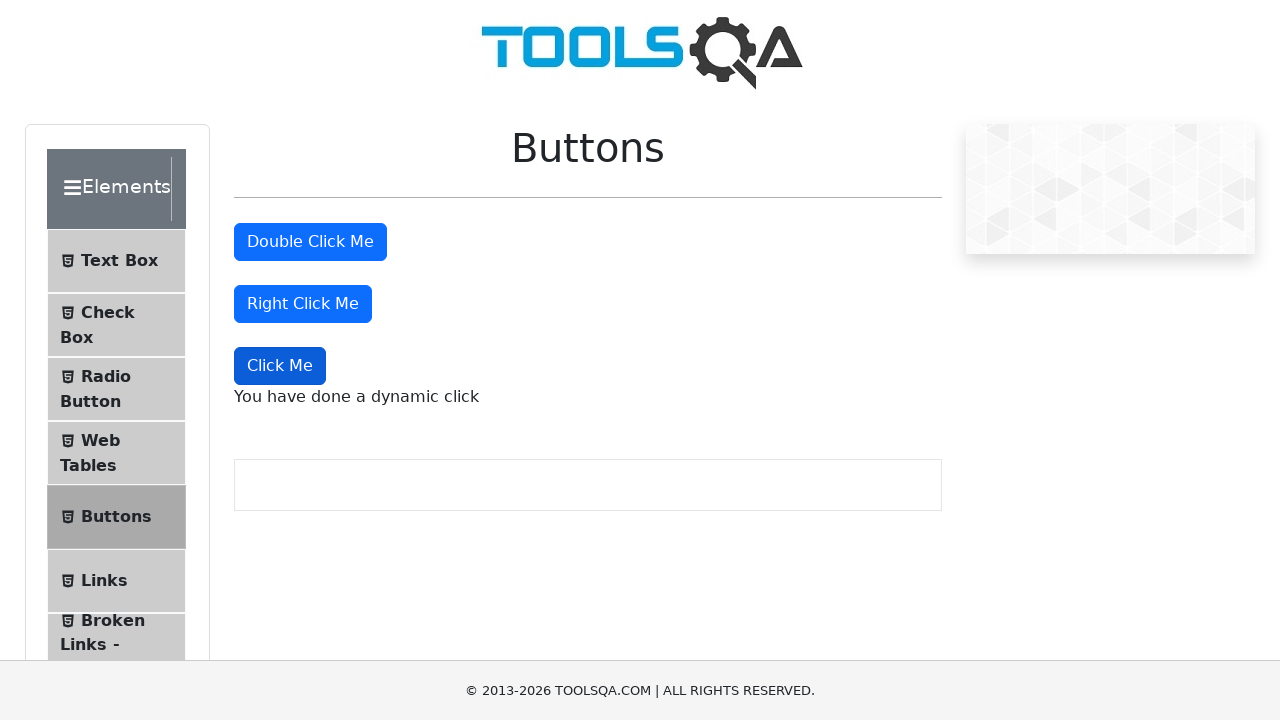

Verified right-click button is still visible
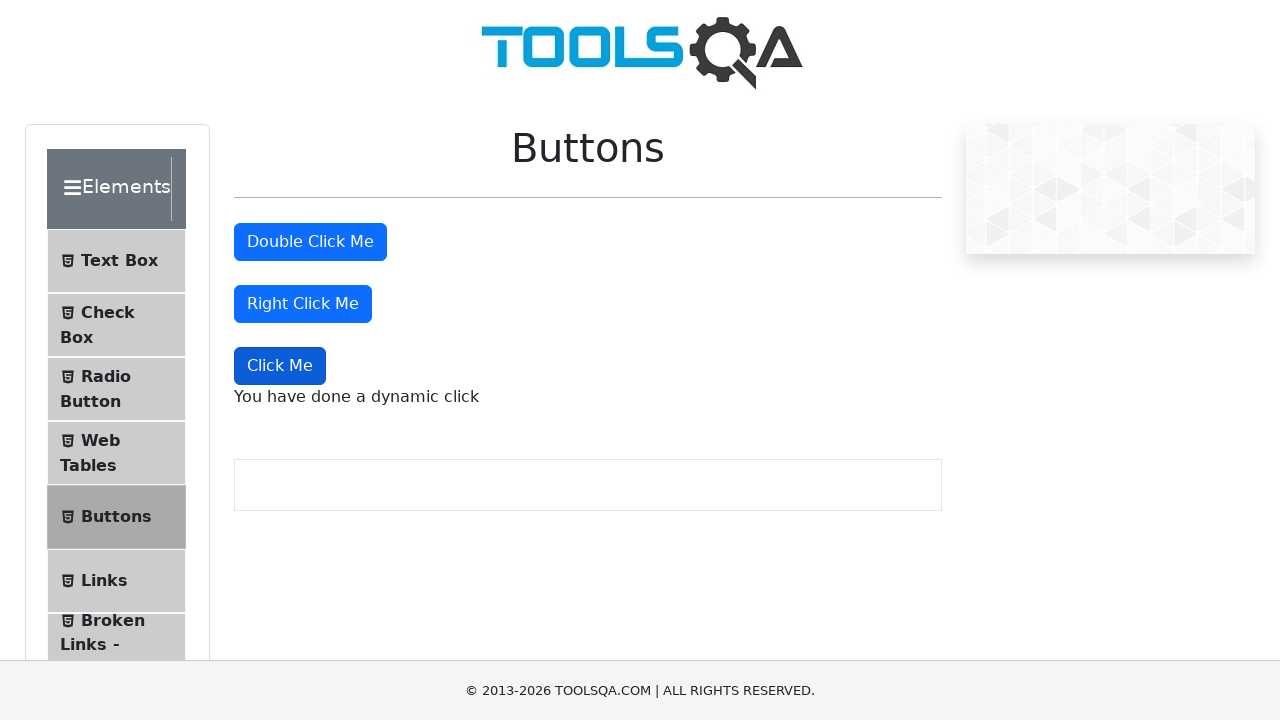

Verified dynamic 'Click Me' button is still visible
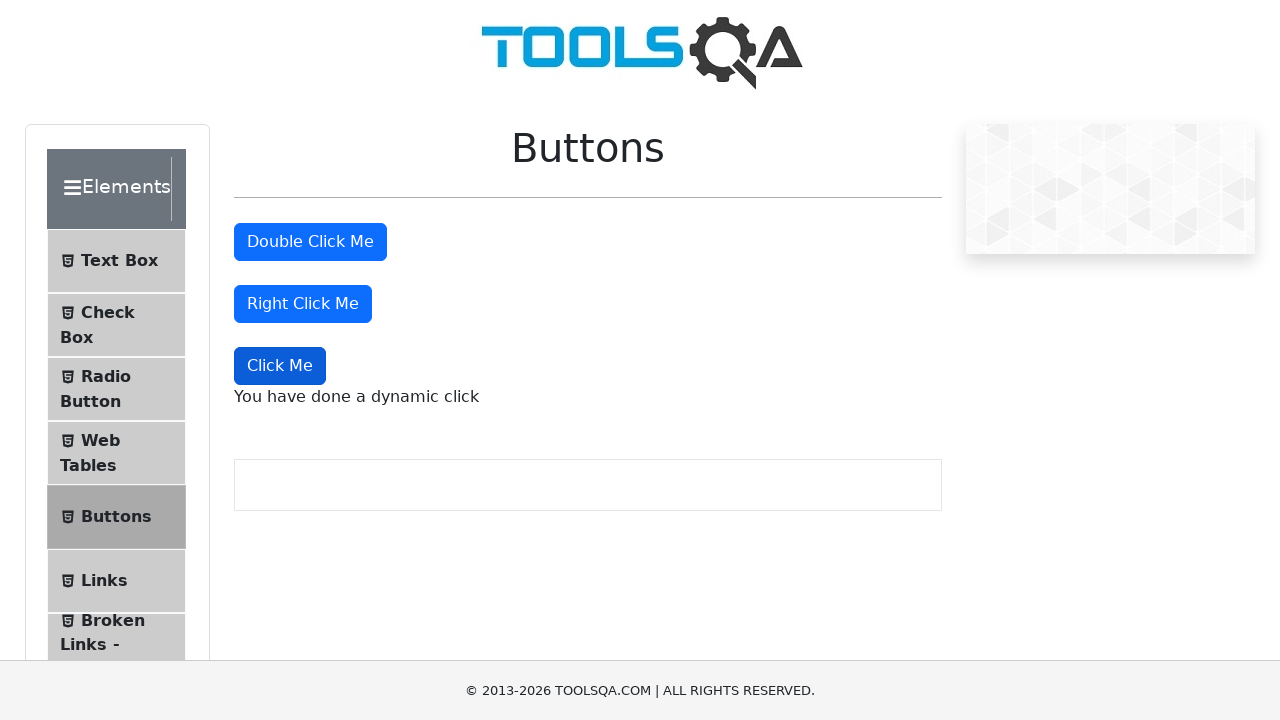

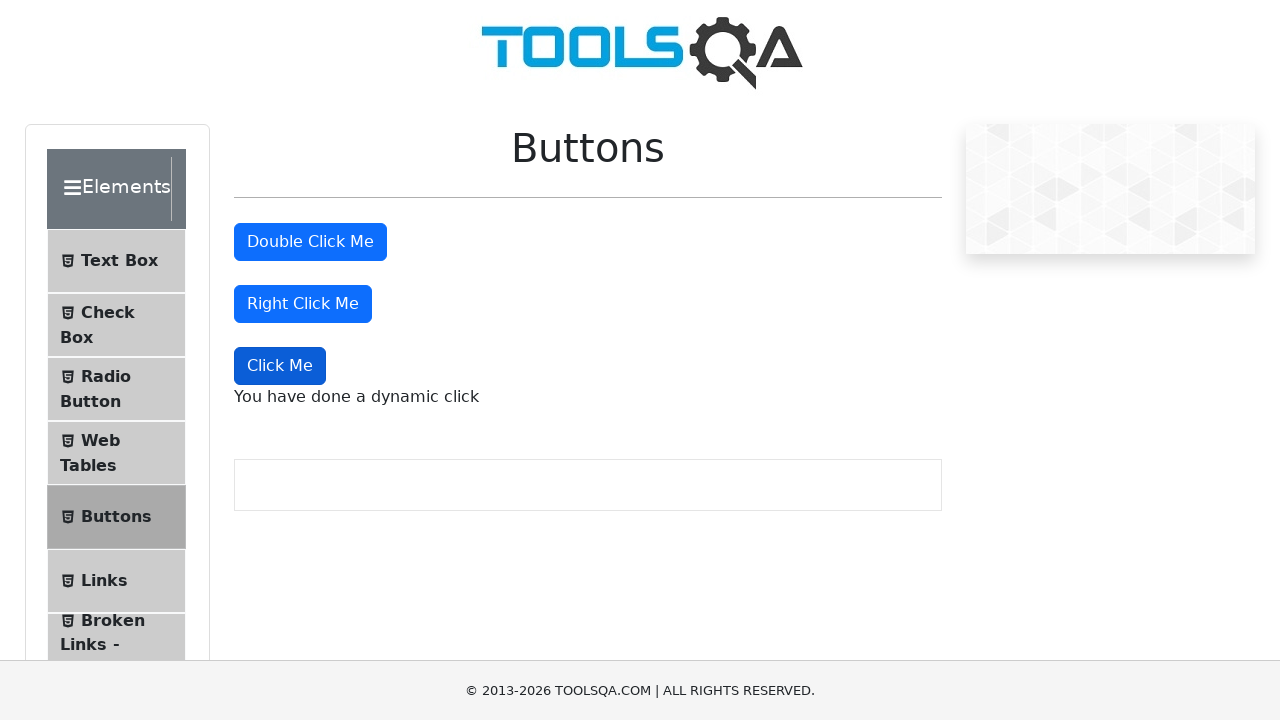